Tests radio button handling by clicking on the "Hockey" radio button and verifying it becomes selected after clicking.

Starting URL: https://practice.cydeo.com/radio_buttons

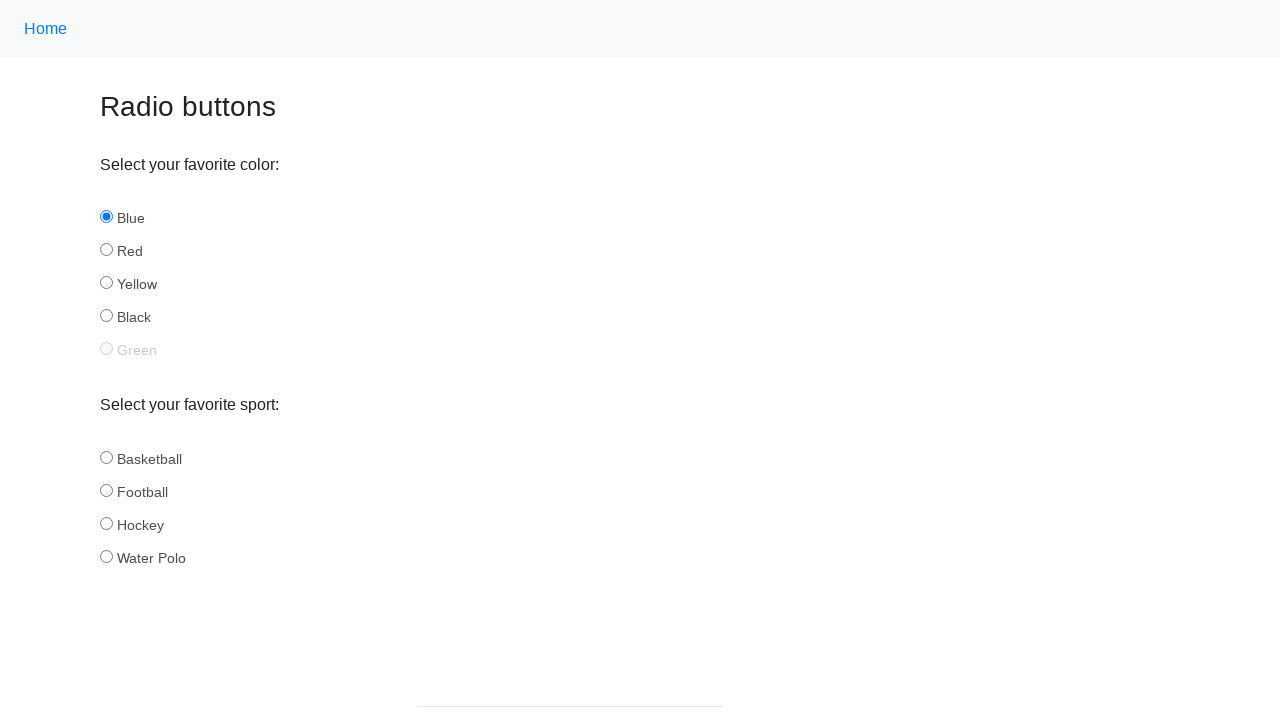

Clicked on the Hockey radio button at (106, 523) on input#hockey
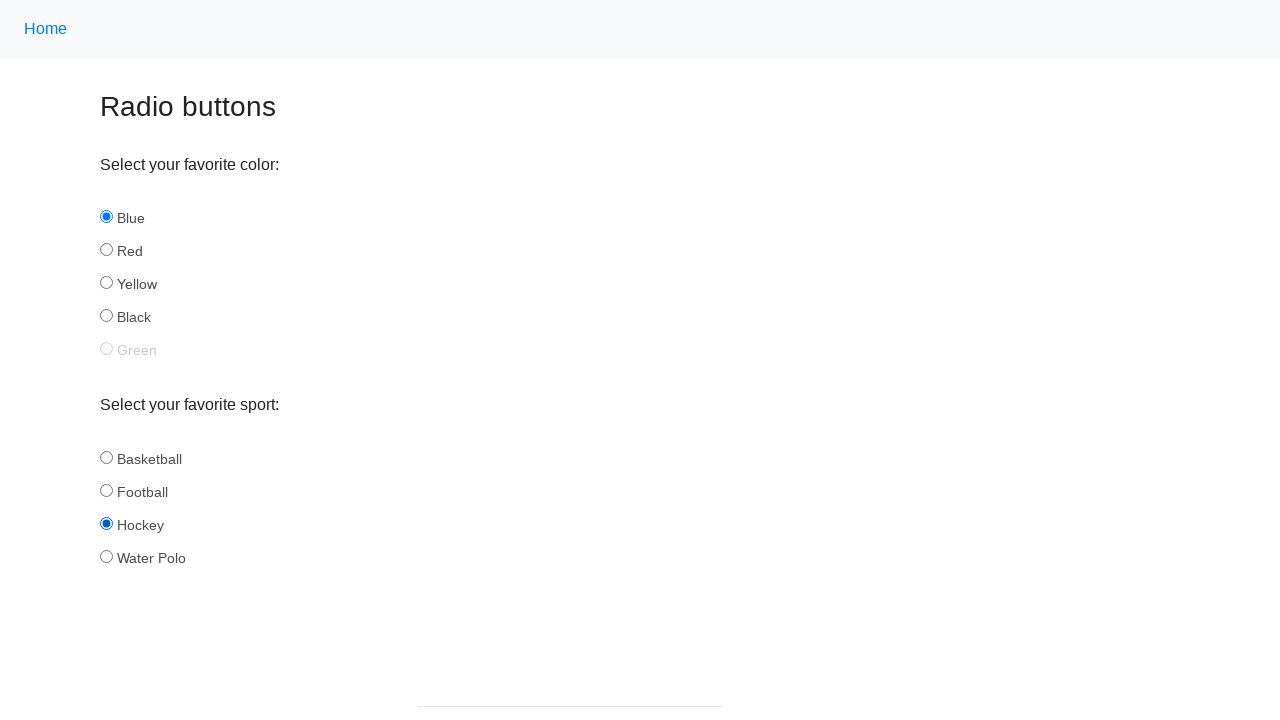

Located the Hockey radio button element
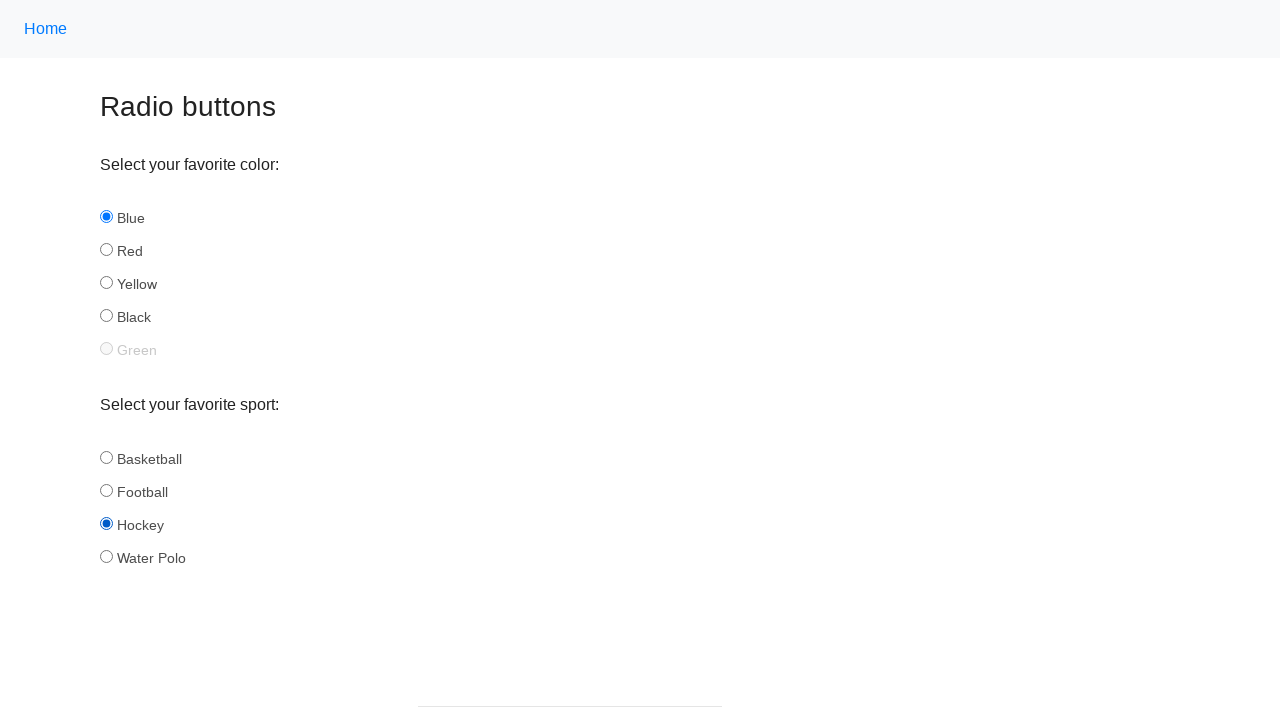

Verified that Hockey radio button is selected
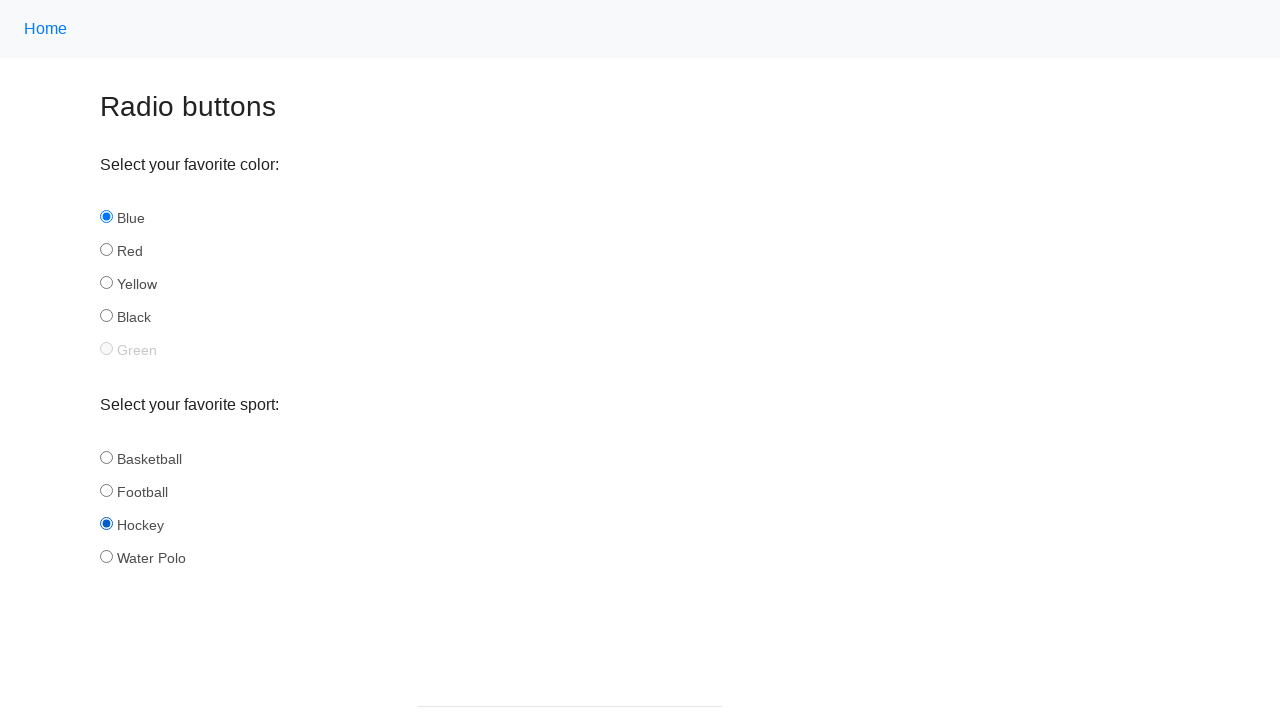

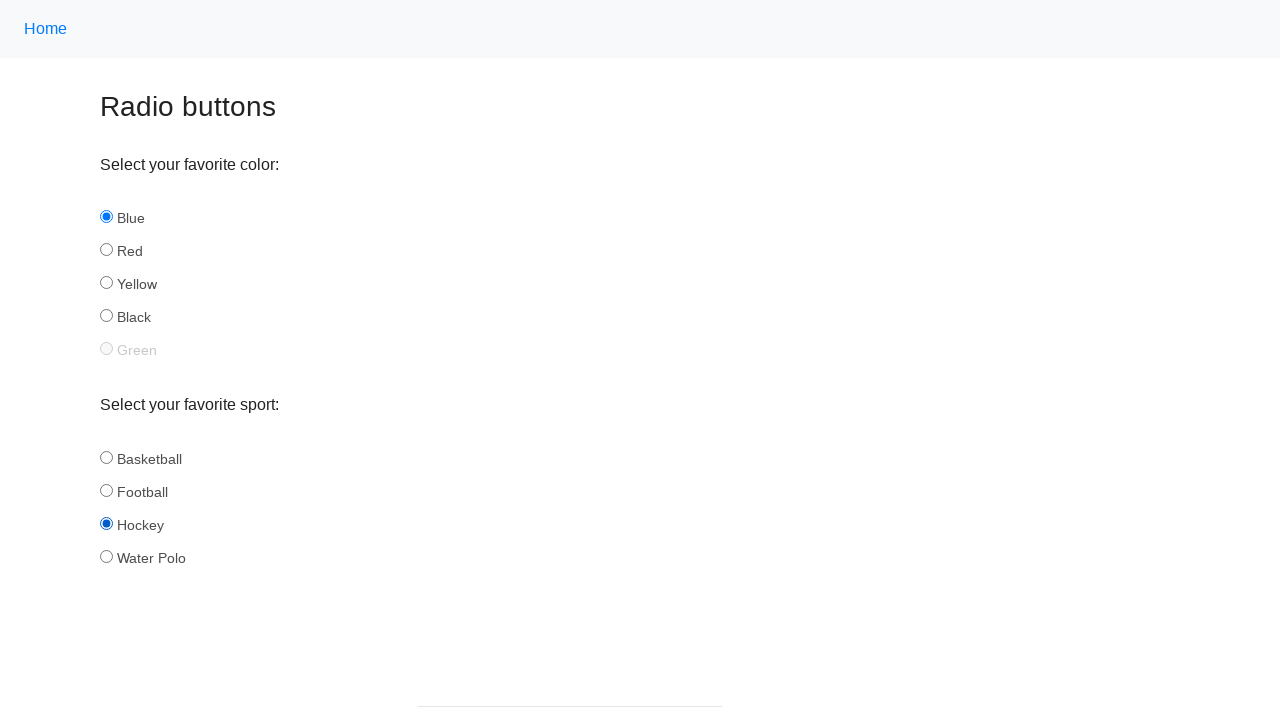